Tests interaction with radio button elements on the Bulma documentation page

Starting URL: https://bulma.io/documentation/form/radio/

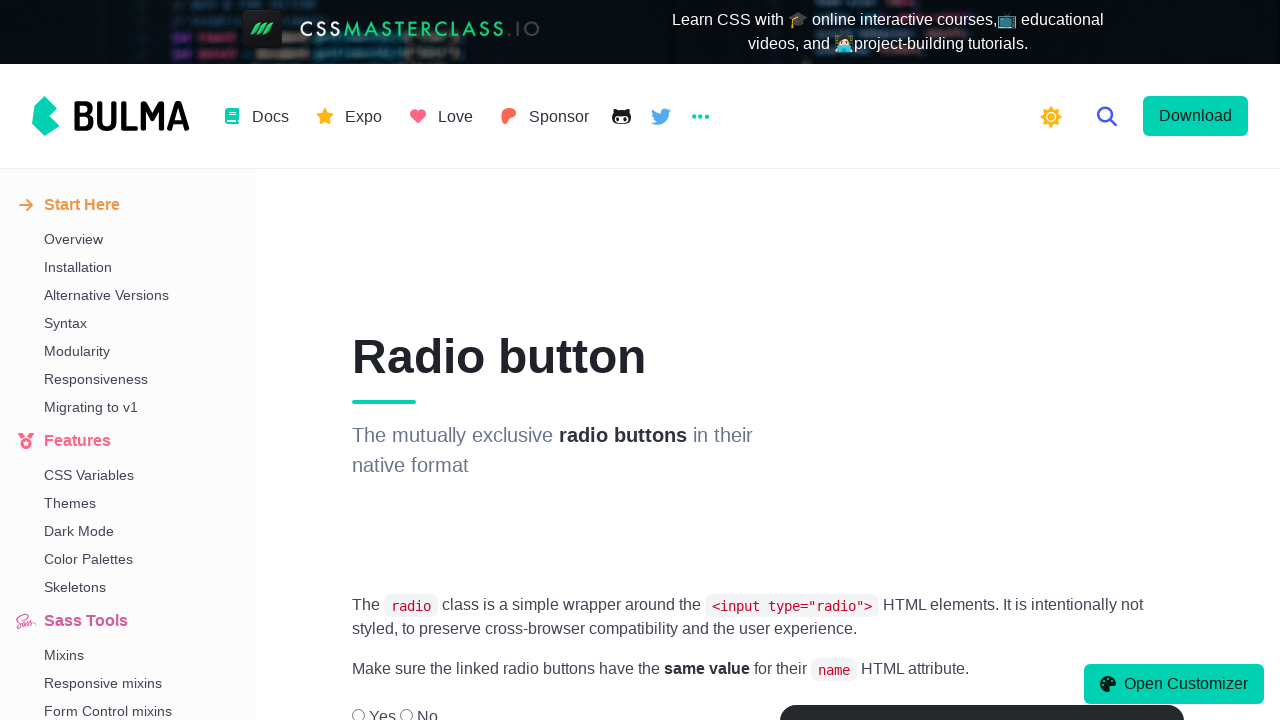

Navigated to Bulma radio button documentation page
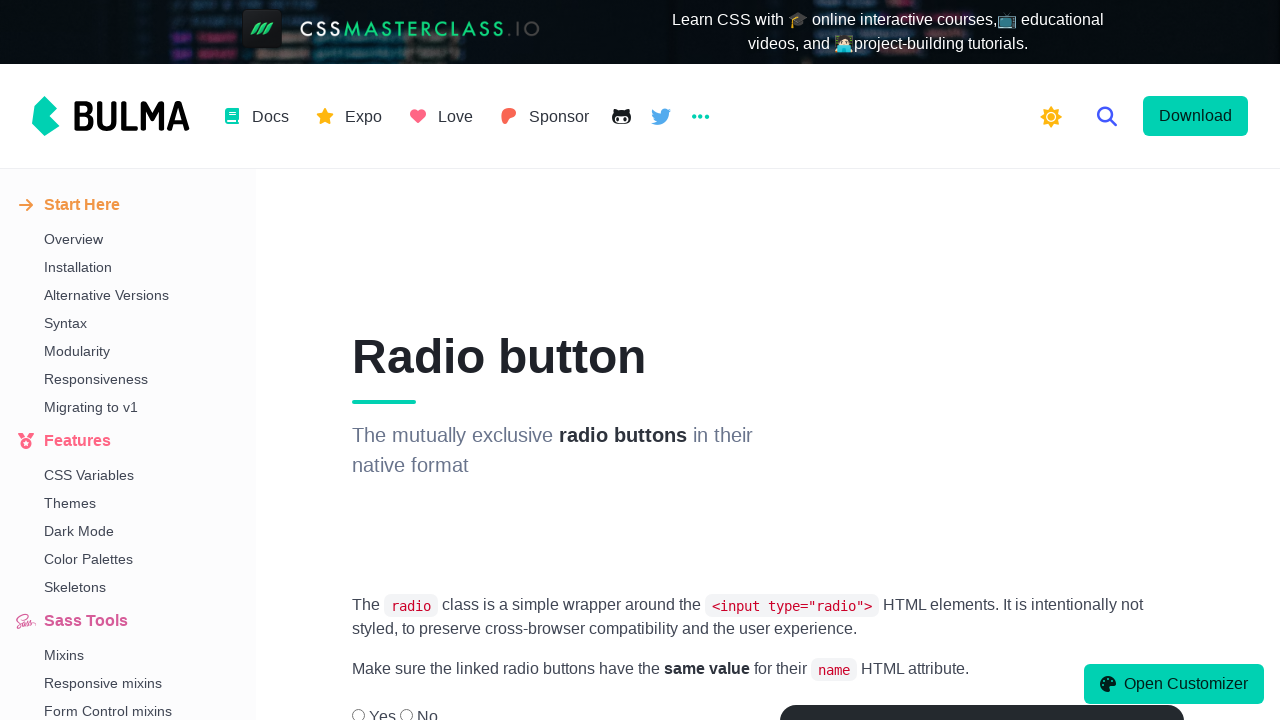

Clicked on the first radio button at (374, 710) on (//label[@class='radio'])[1]
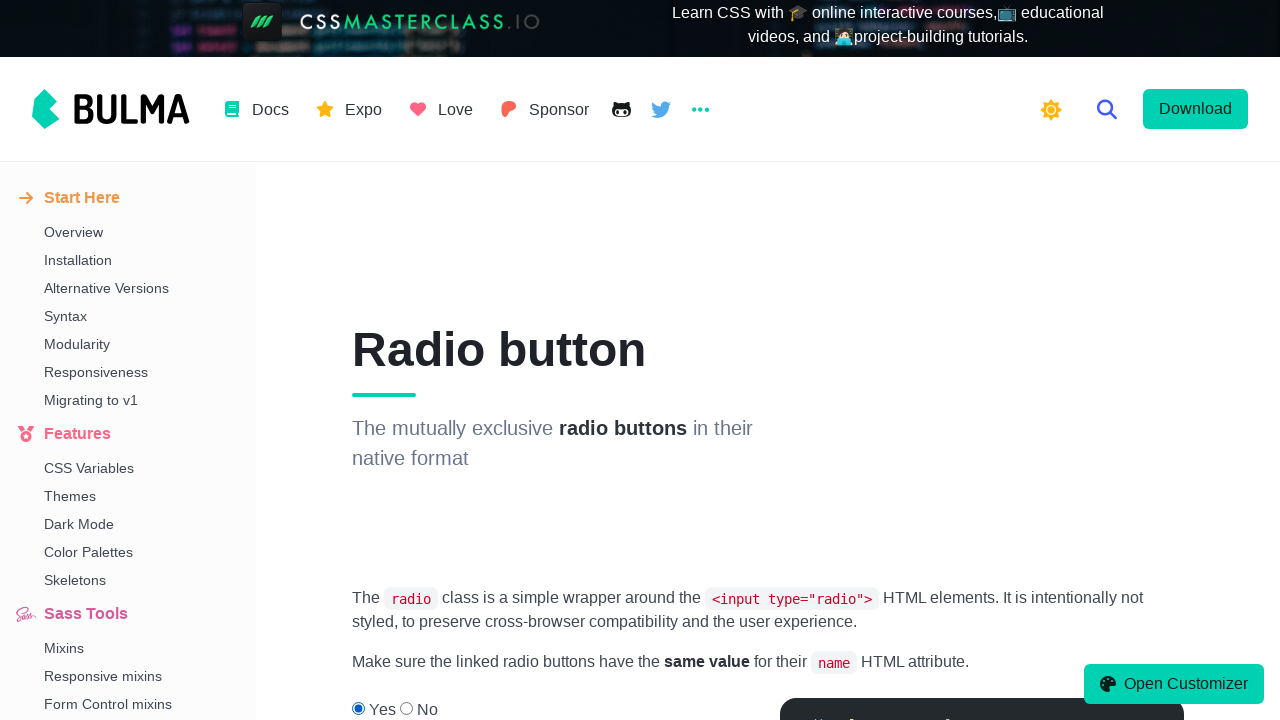

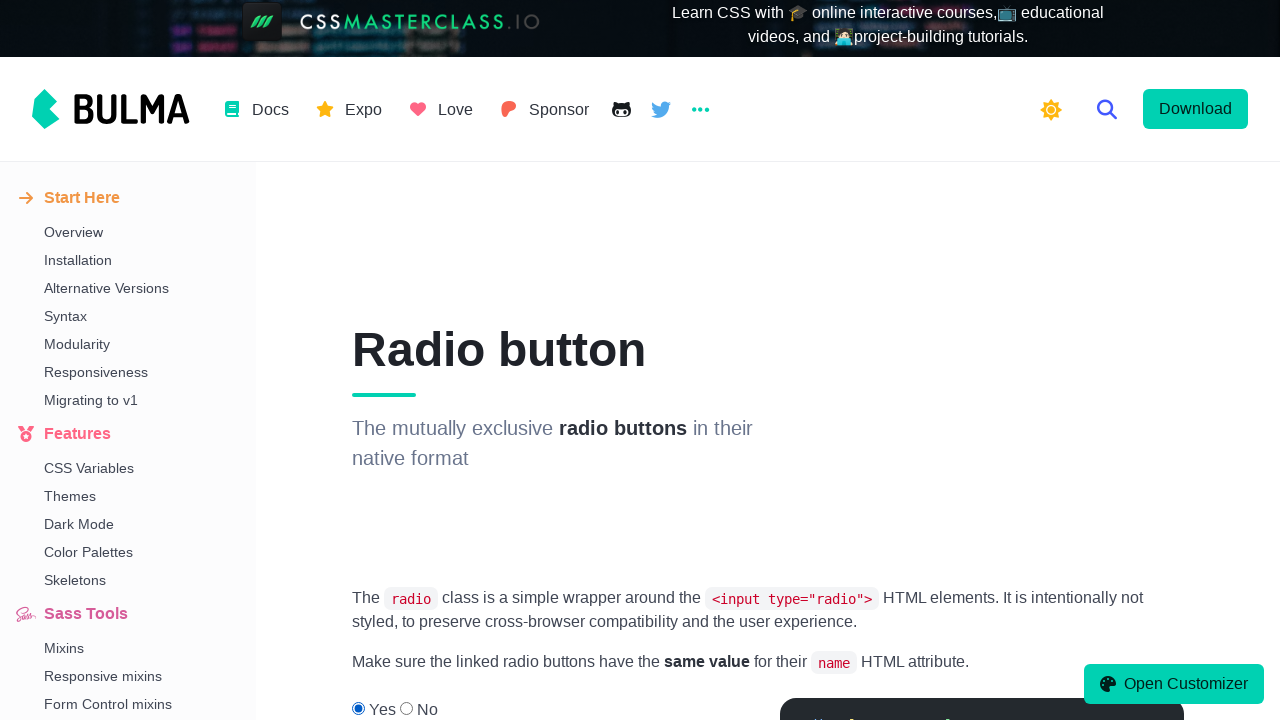